Opens a sidebar link in a new tab on the jQuery UI tooltip page using Ctrl+Enter keyboard shortcut

Starting URL: https://jqueryui.com/tooltip/

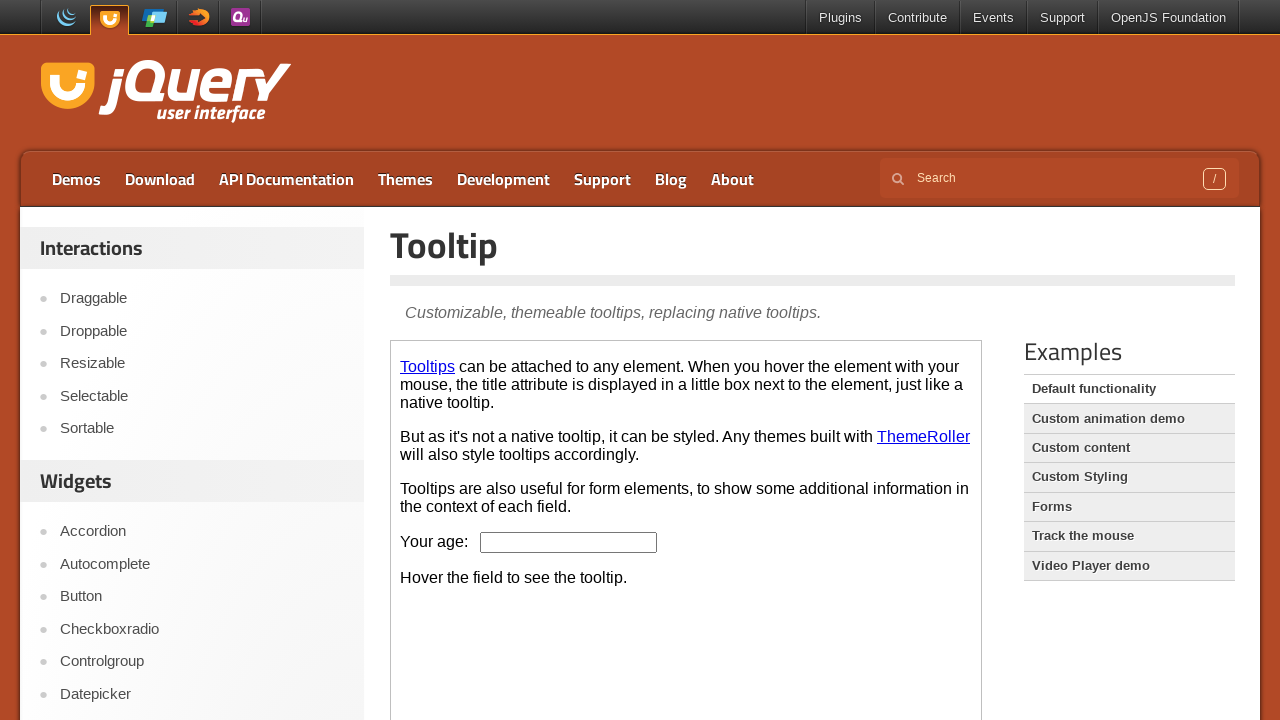

Navigated to jQuery UI tooltip page
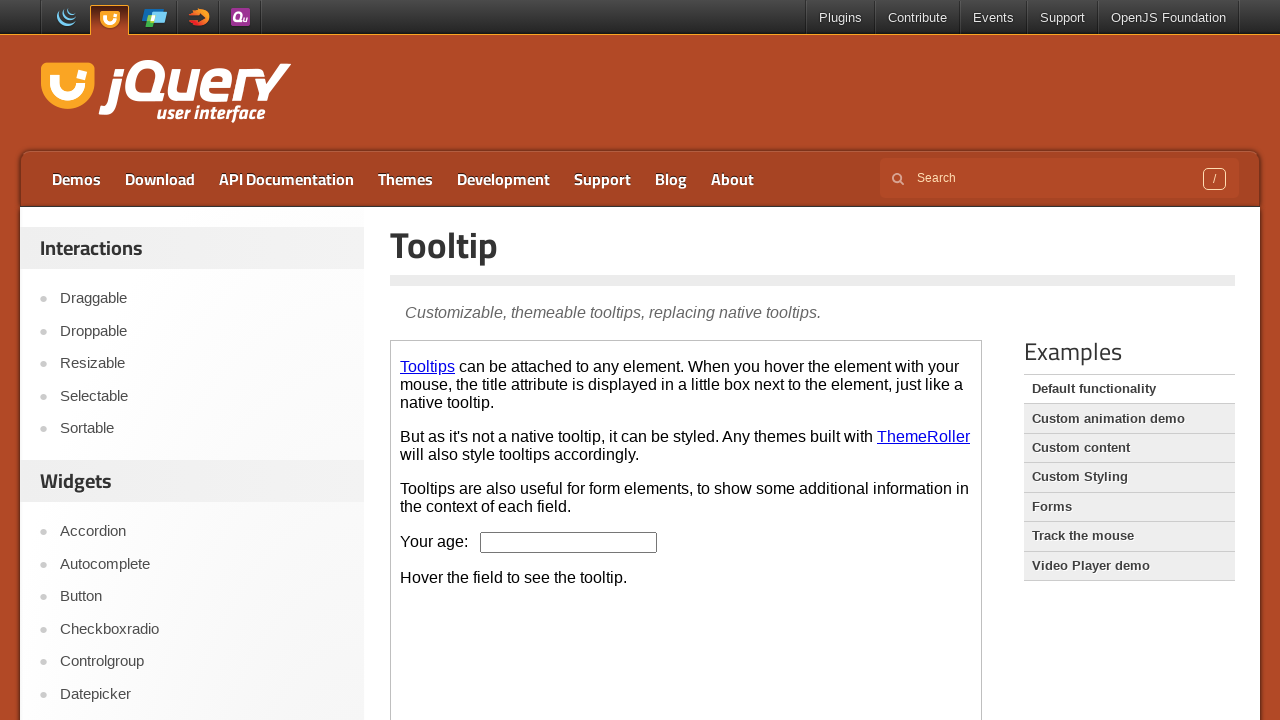

Opened first sidebar link in new tab using Ctrl+Click at (202, 299) on //*[@id="sidebar"]/aside[1]/ul/li[1]/a
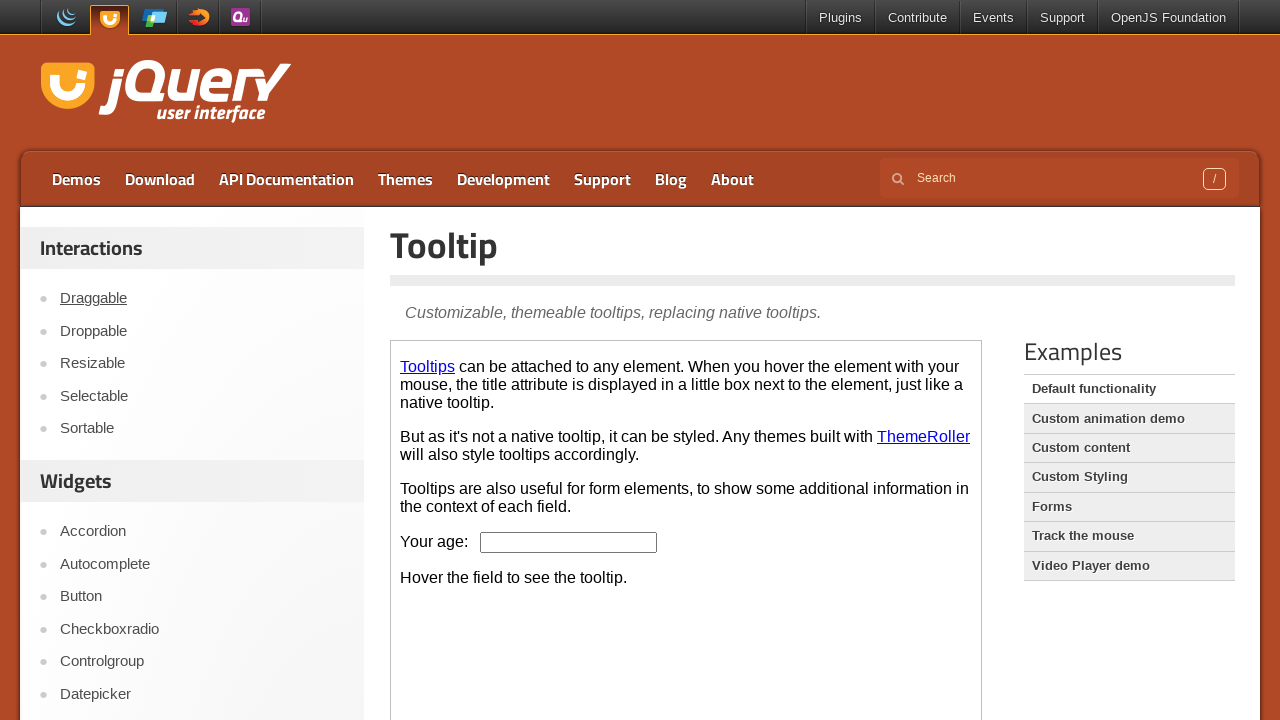

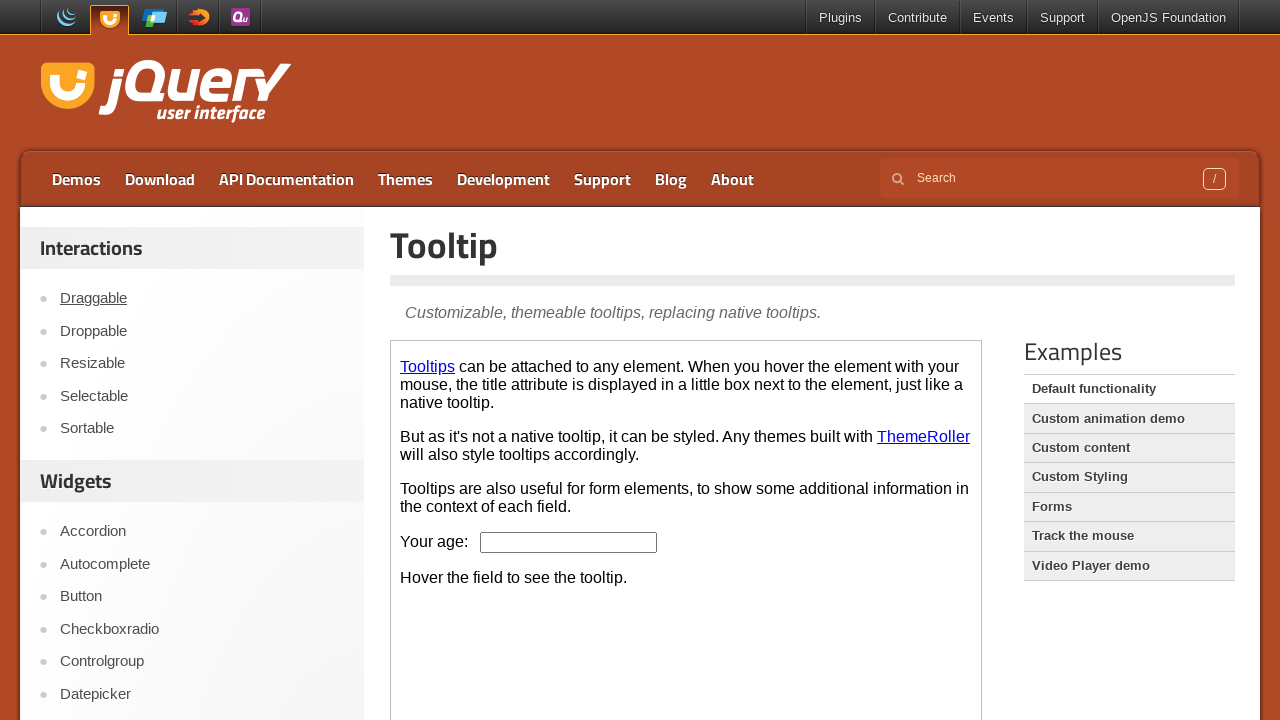